Tests key press detection by typing various keys in an input field

Starting URL: https://the-internet.herokuapp.com/

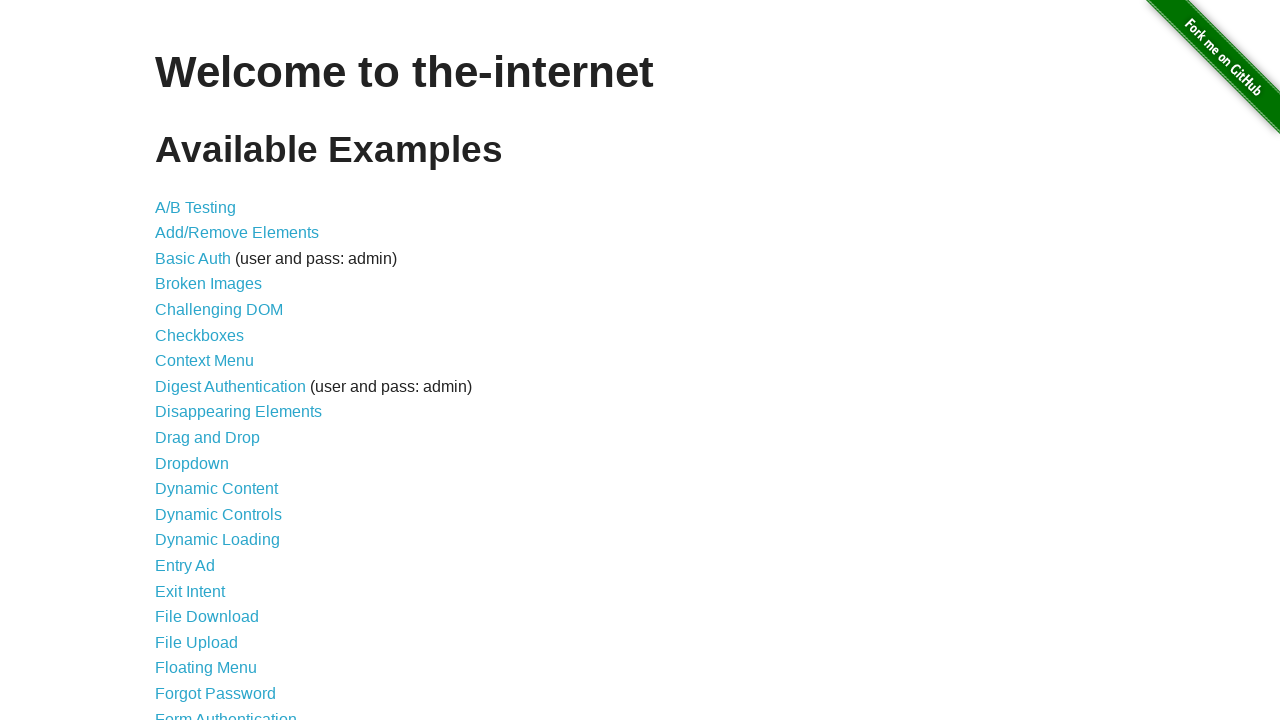

Clicked on 'Key Presses' link to navigate to key press detection page at (200, 360) on text=Key Presses
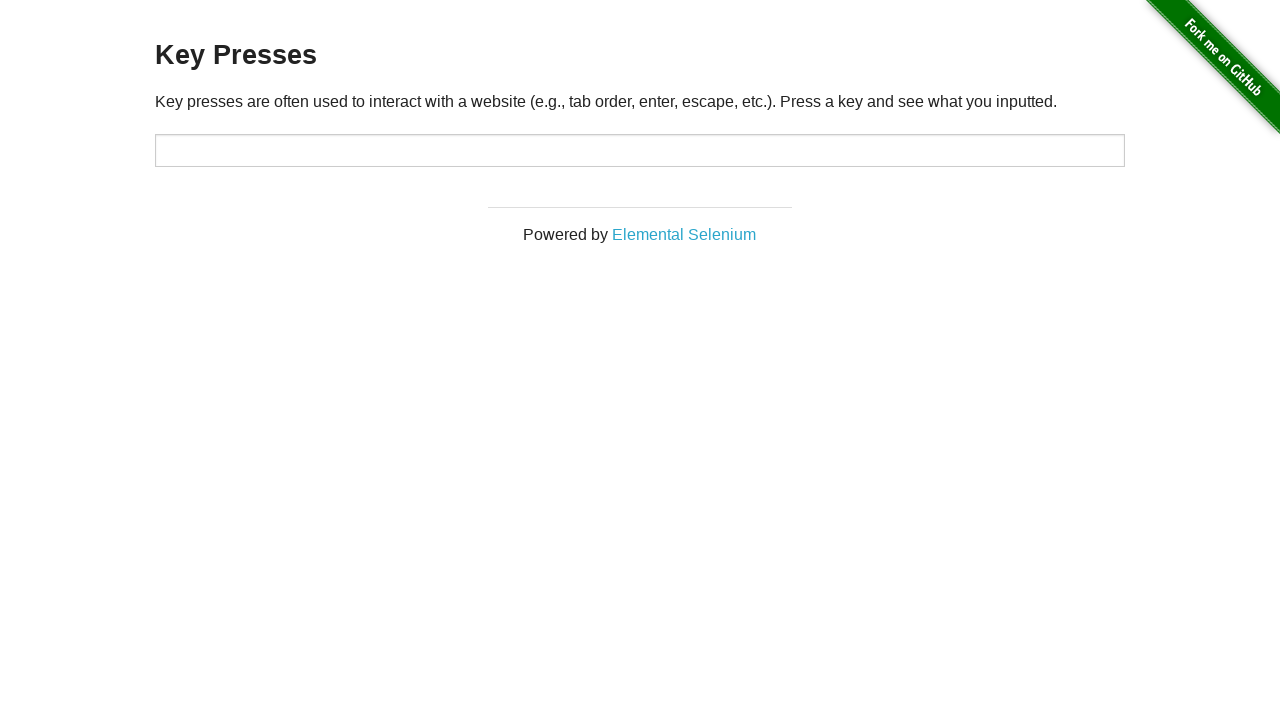

Typed 'ab' in the target input field on #target
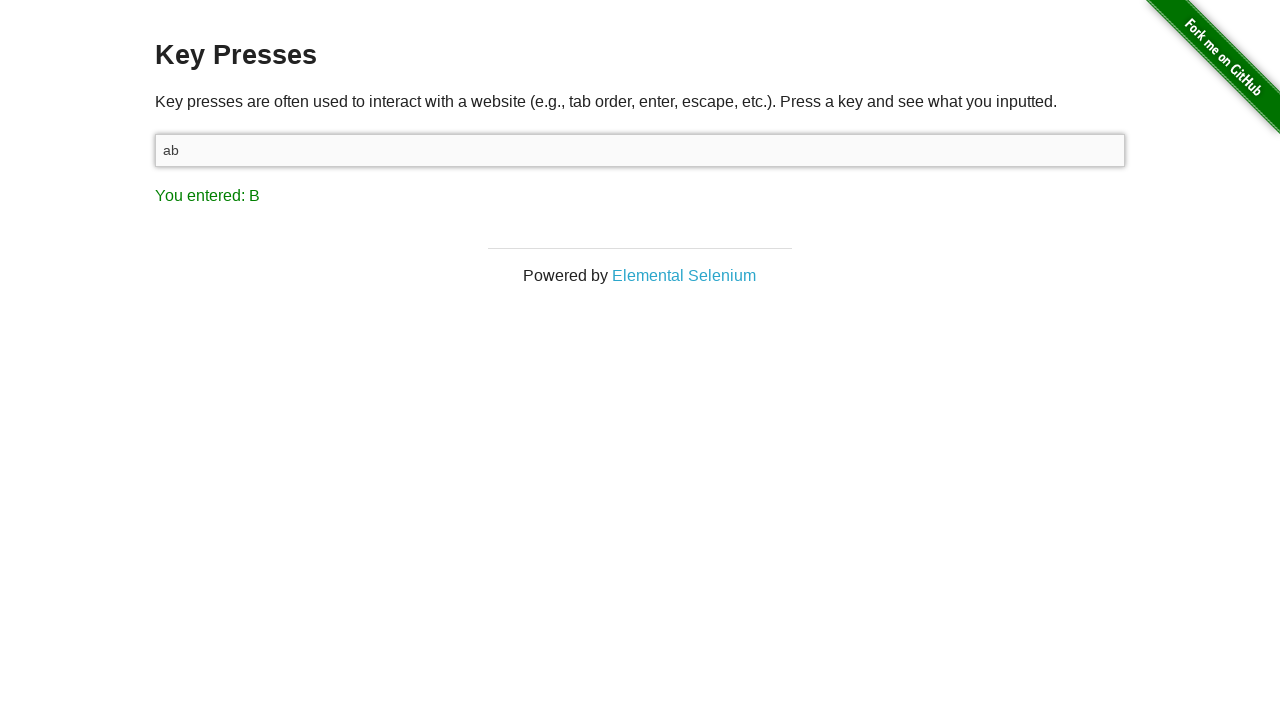

Pressed ArrowUp key in target input field on #target
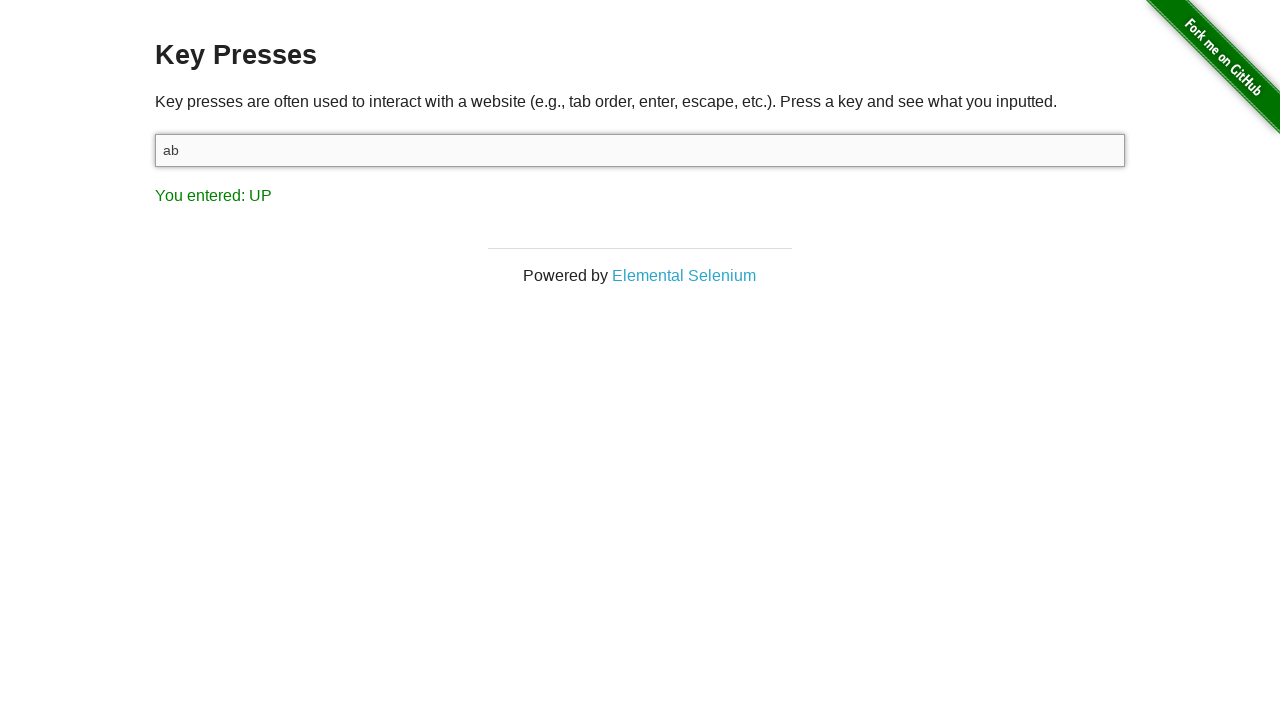

Pressed ArrowDown key in target input field on #target
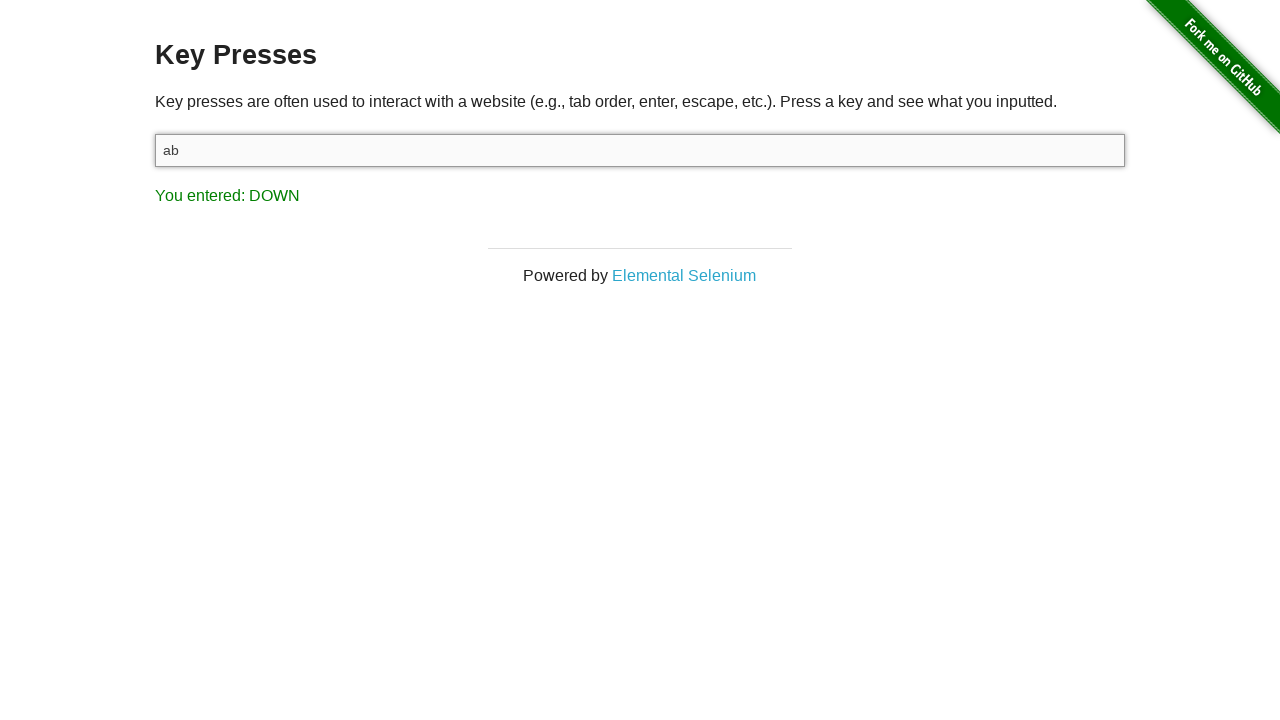

Pressed Backspace key in target input field on #target
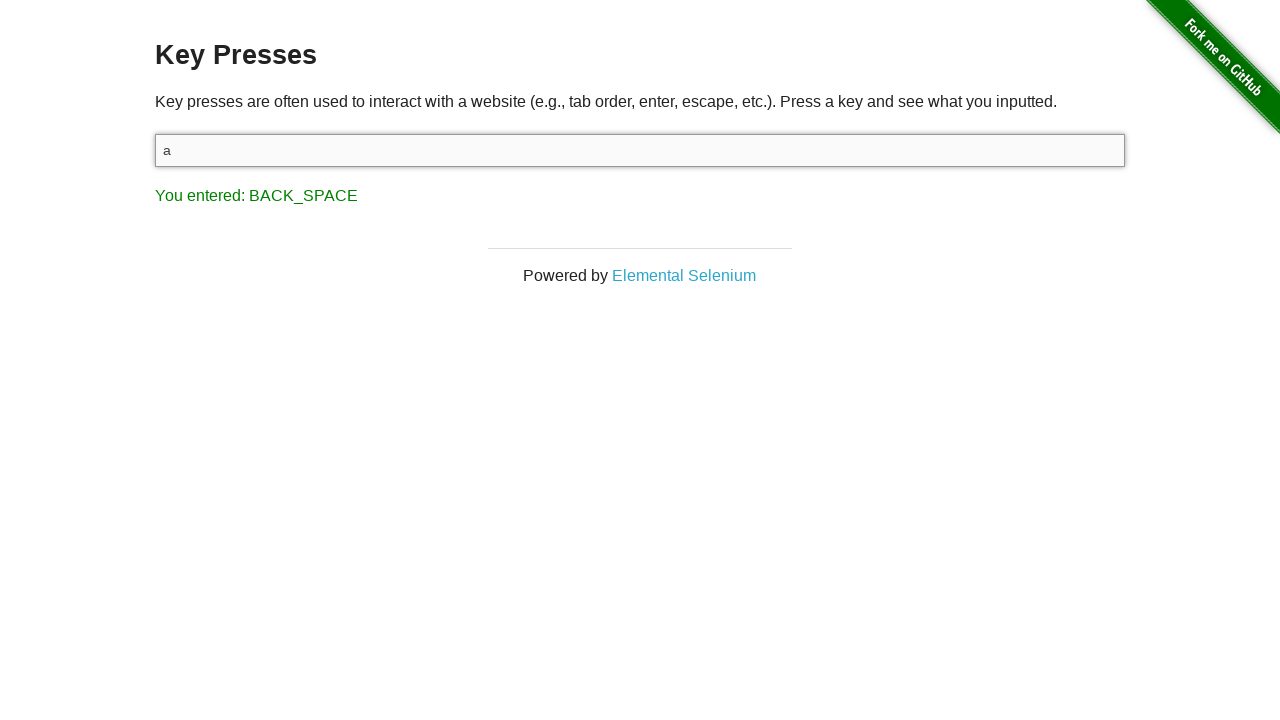

Pressed Enter key in target input field on #target
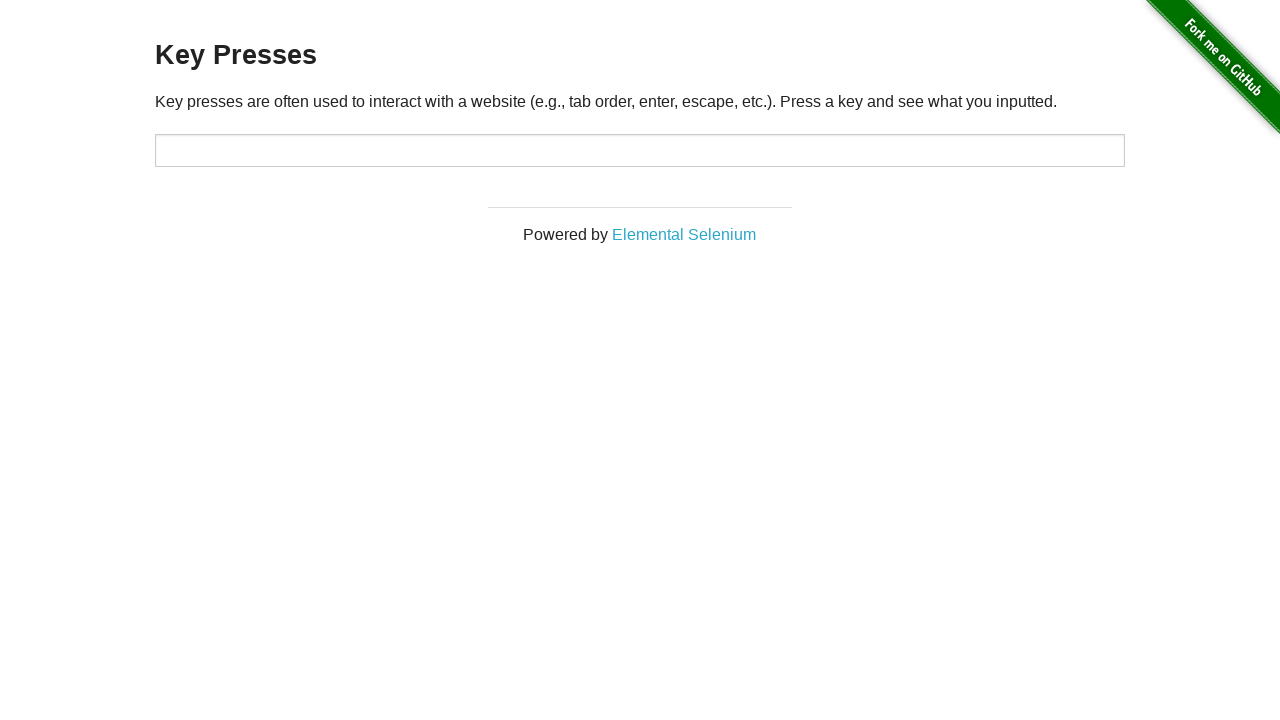

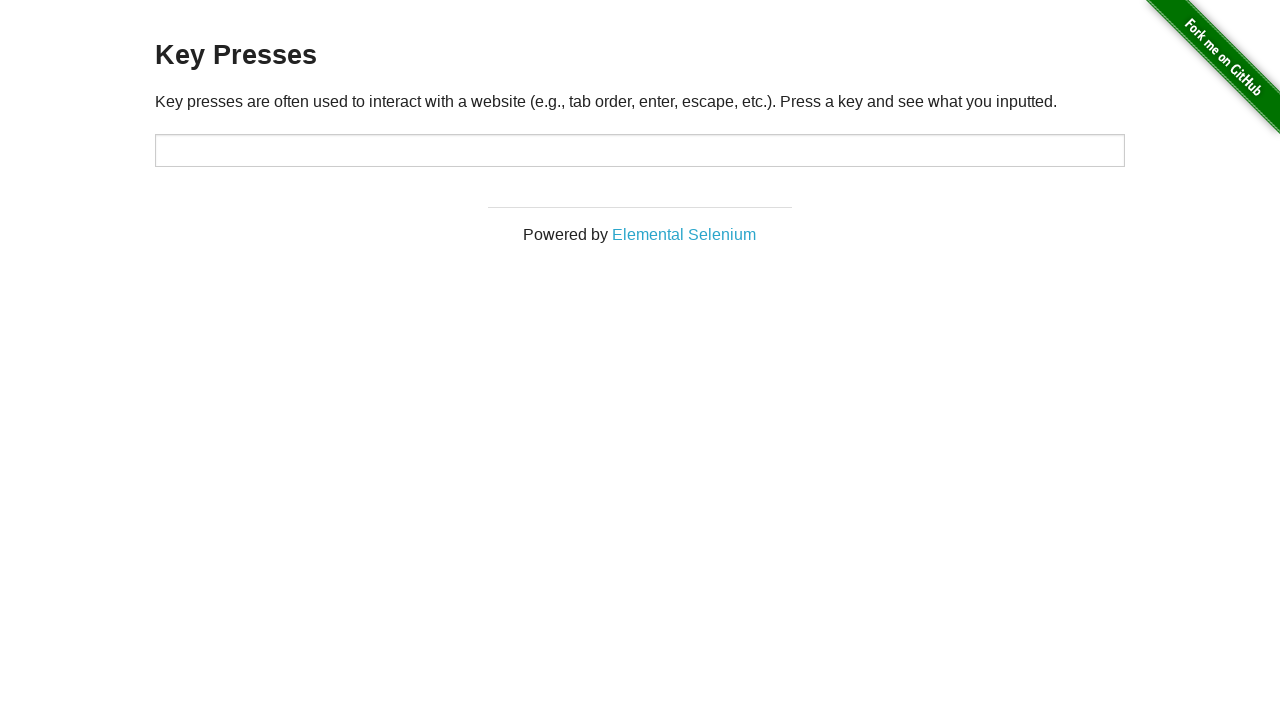